Tests horizontal slider functionality by moving the slider left and right using arrow keys and verifying the displayed value changes correctly

Starting URL: https://the-internet.herokuapp.com/horizontal_slider

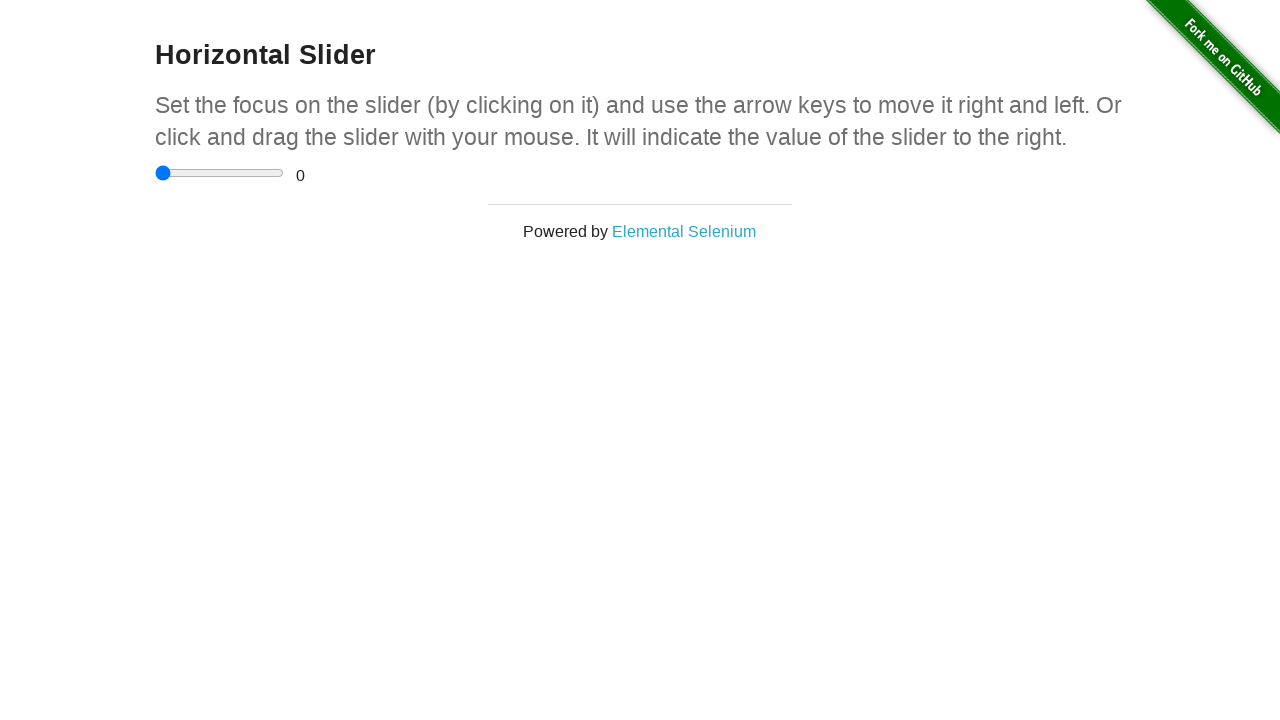

Located the range slider element
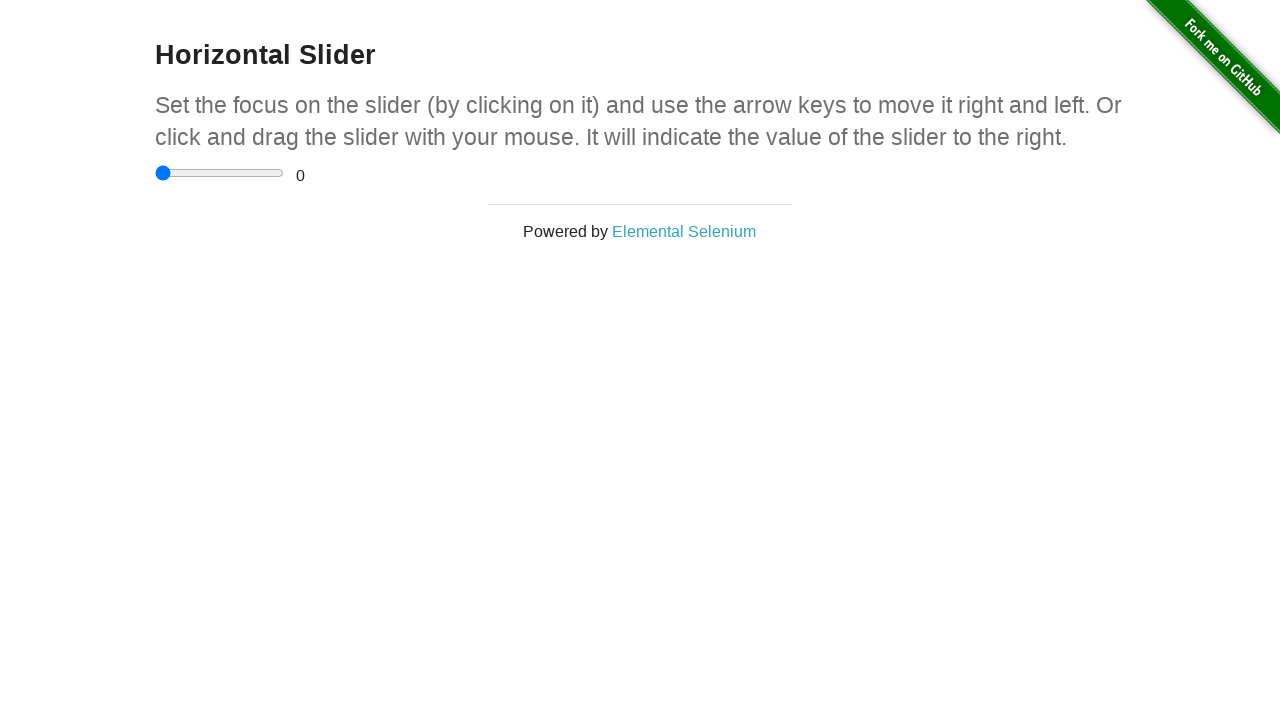

Located the range value display element
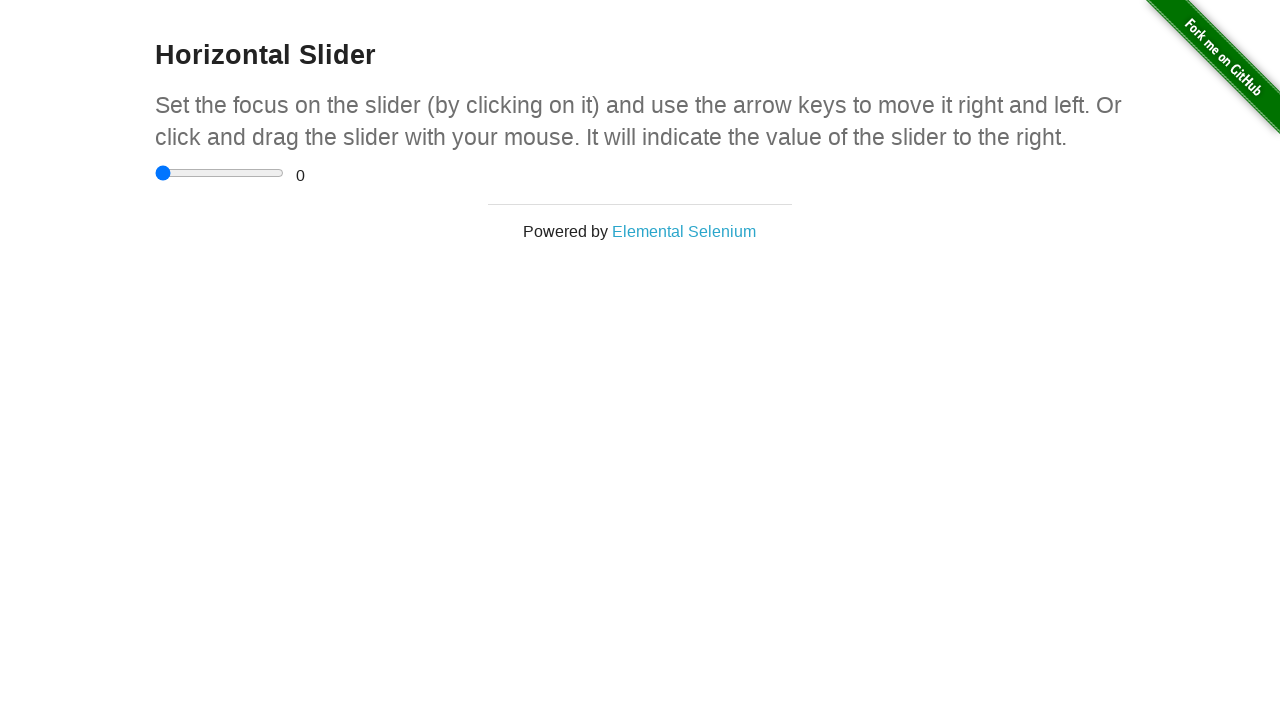

Verified initial slider value is 0
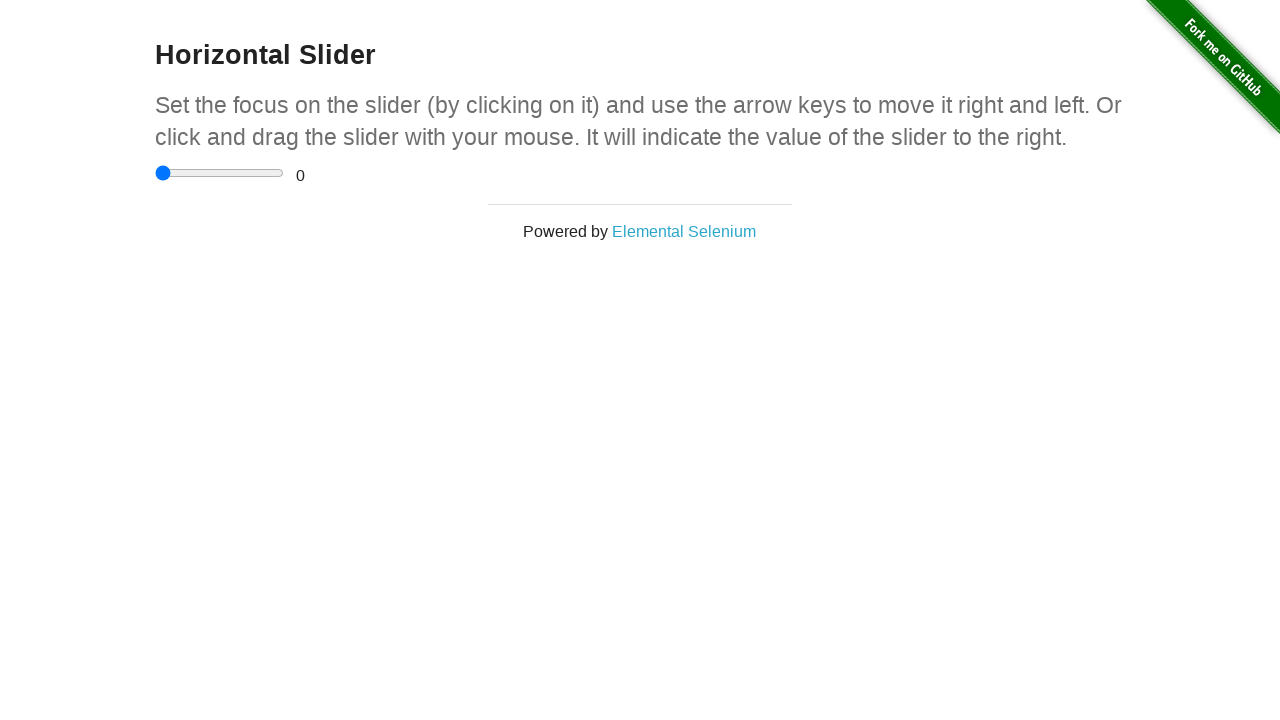

Pressed ArrowRight to move slider right (iteration 1/10) on input[type='range']
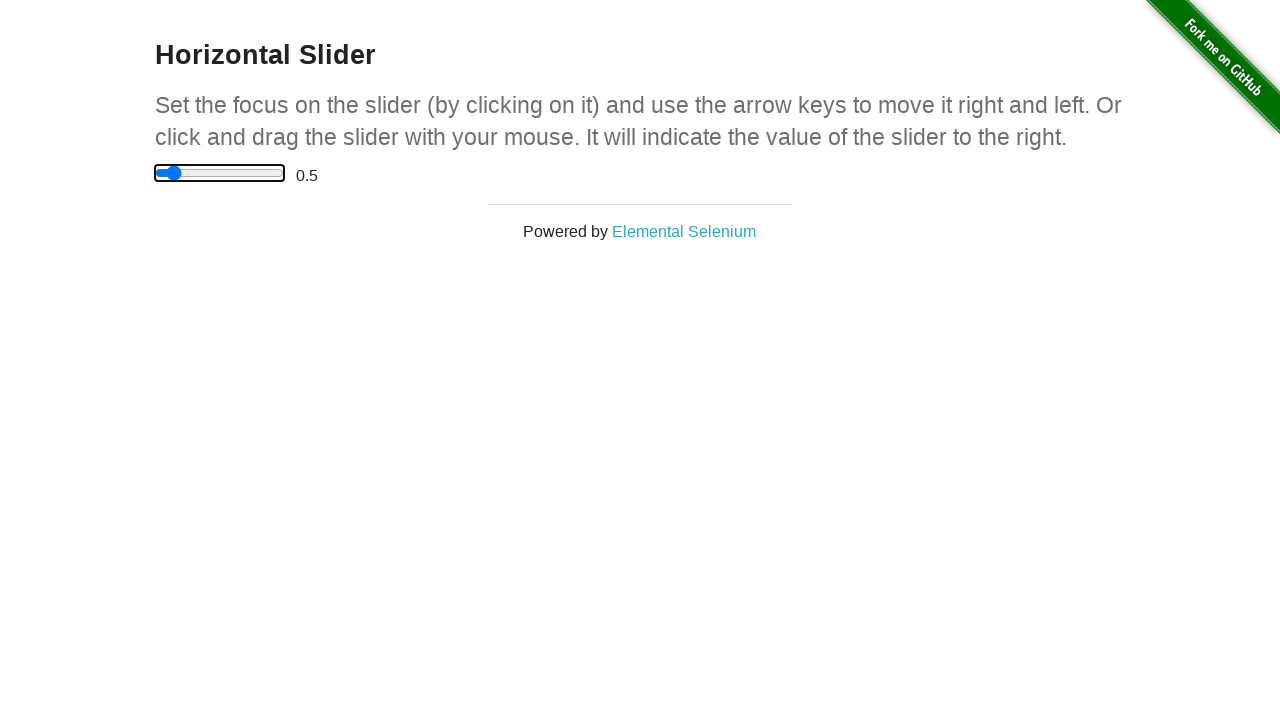

Pressed ArrowRight to move slider right (iteration 2/10) on input[type='range']
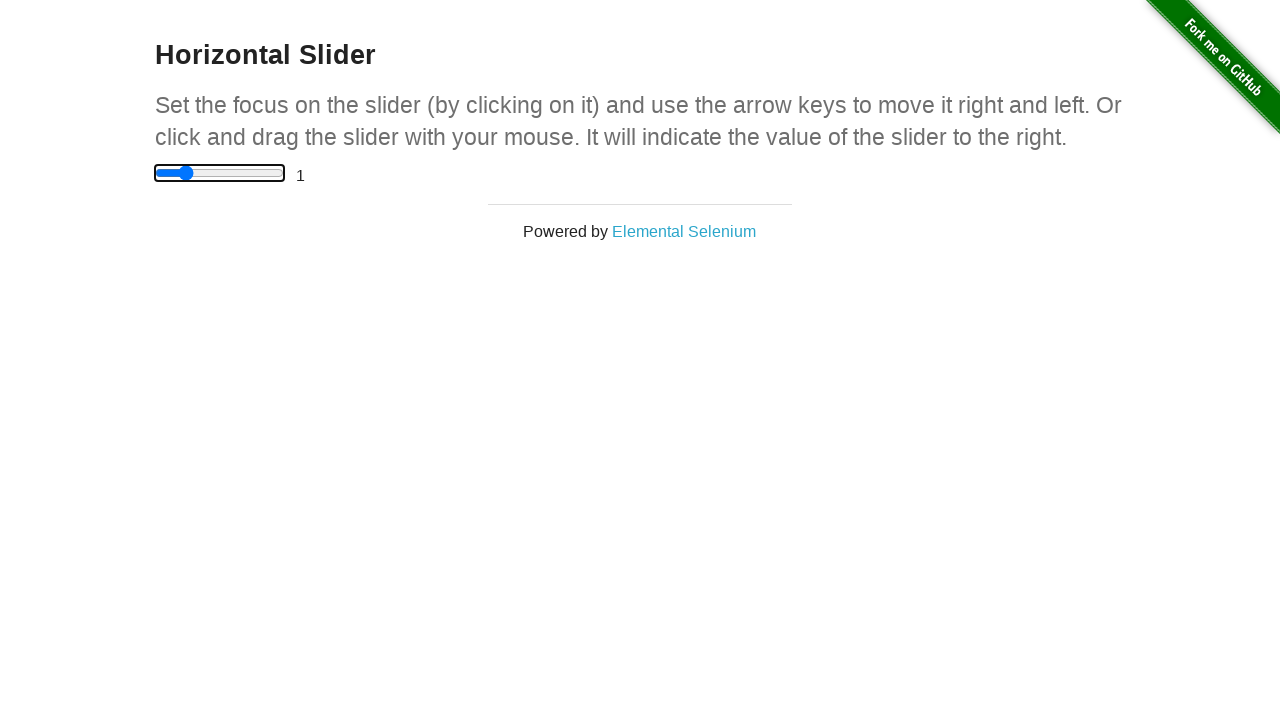

Pressed ArrowRight to move slider right (iteration 3/10) on input[type='range']
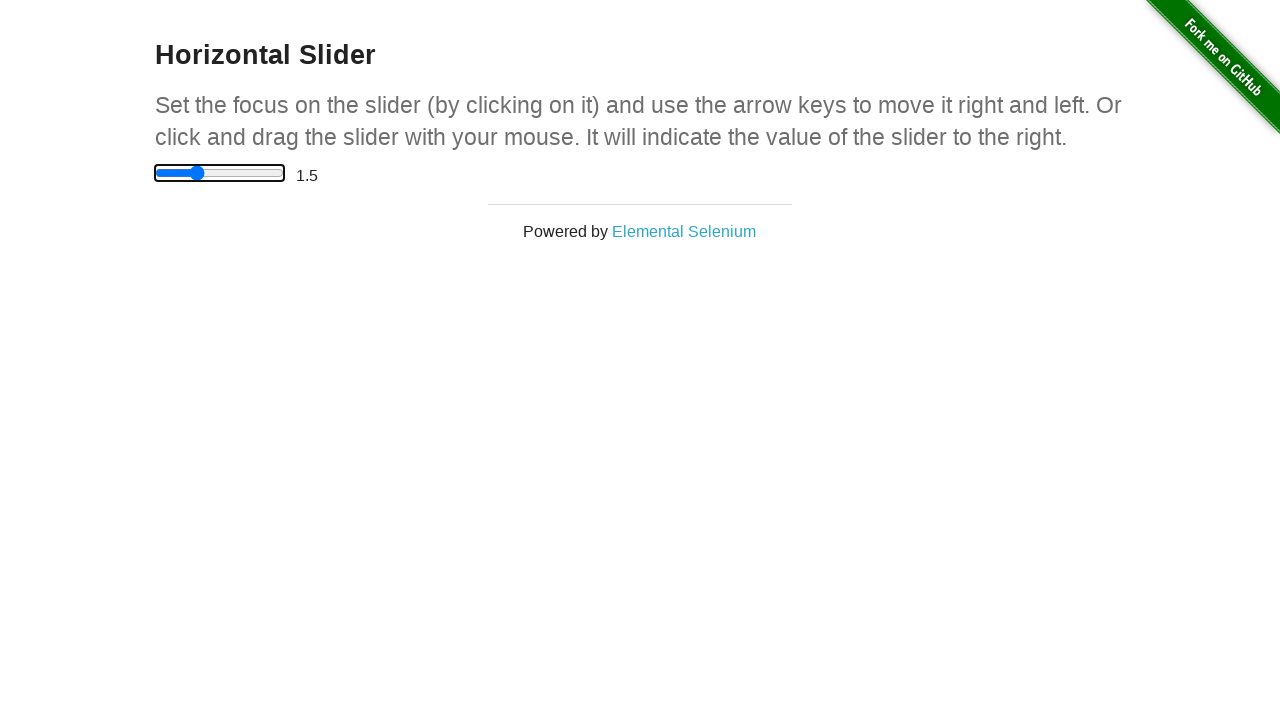

Pressed ArrowRight to move slider right (iteration 4/10) on input[type='range']
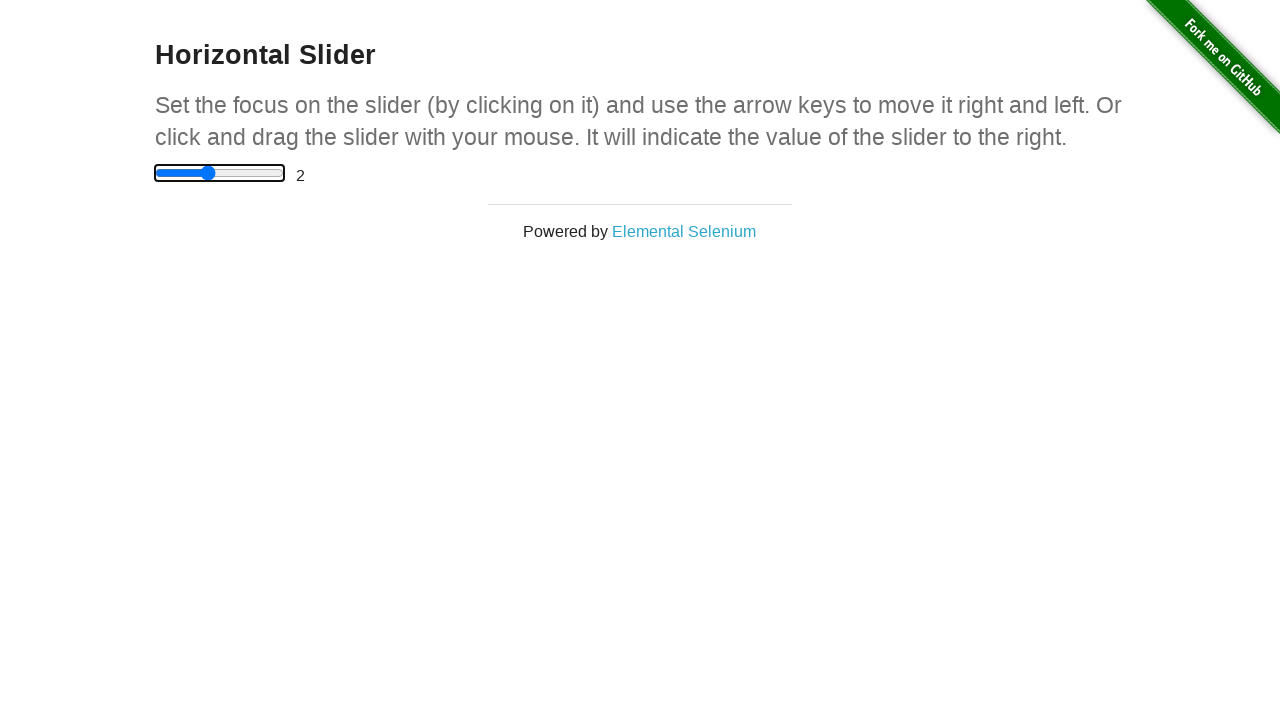

Pressed ArrowRight to move slider right (iteration 5/10) on input[type='range']
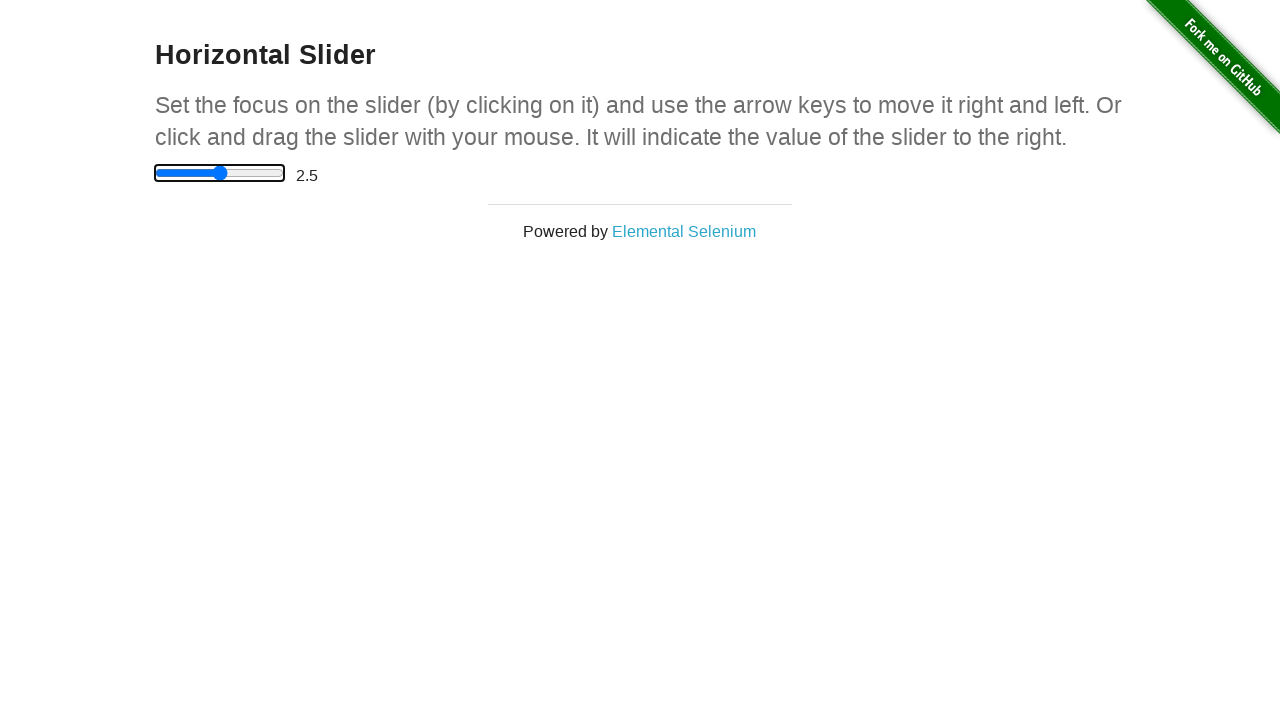

Pressed ArrowRight to move slider right (iteration 6/10) on input[type='range']
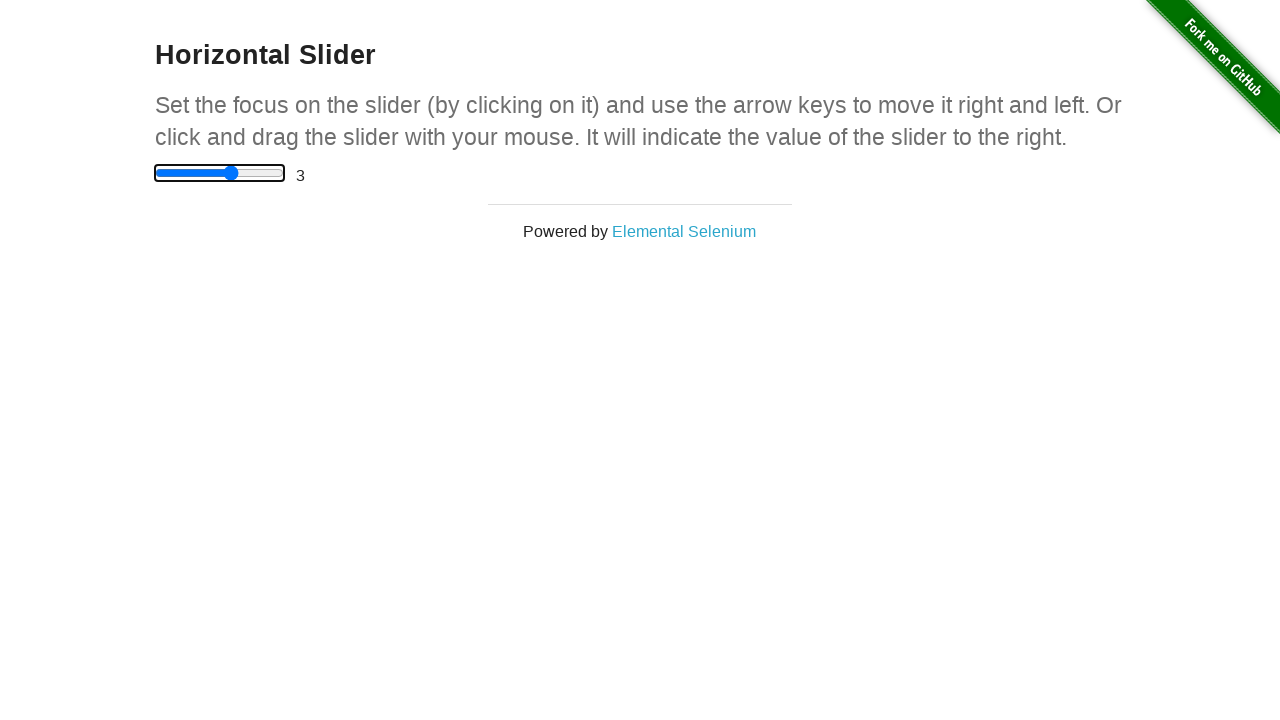

Pressed ArrowRight to move slider right (iteration 7/10) on input[type='range']
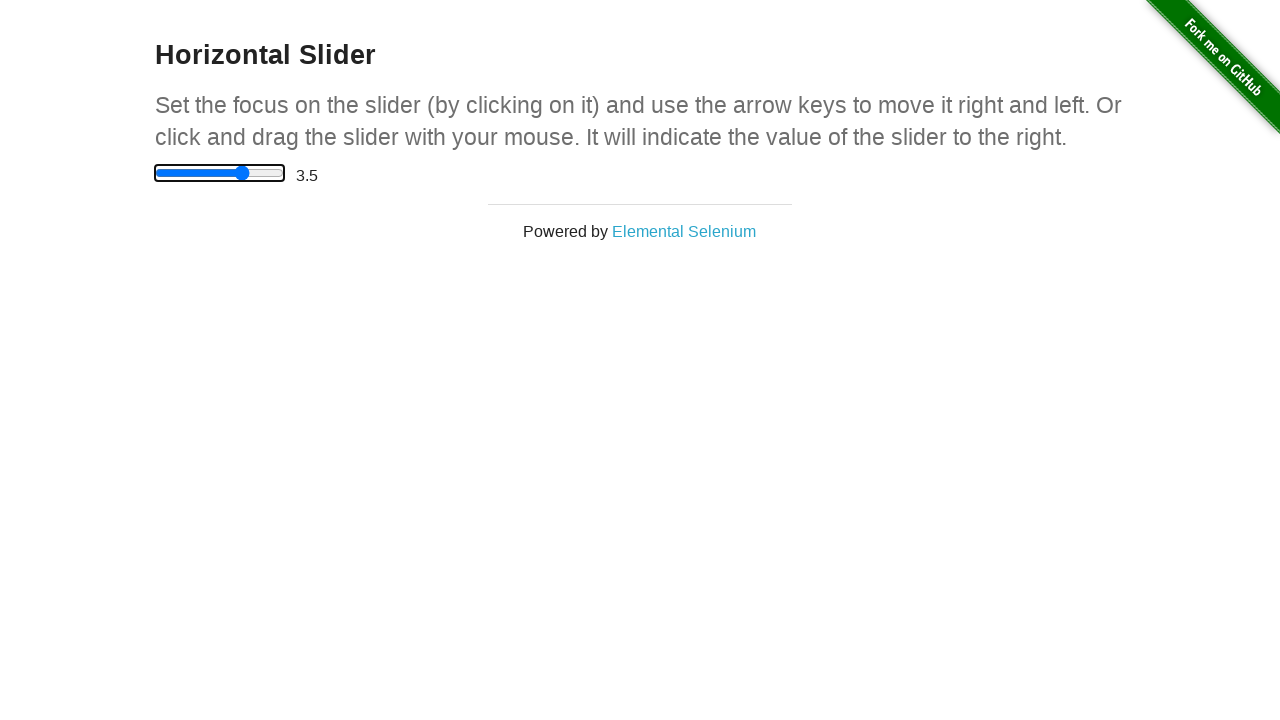

Pressed ArrowRight to move slider right (iteration 8/10) on input[type='range']
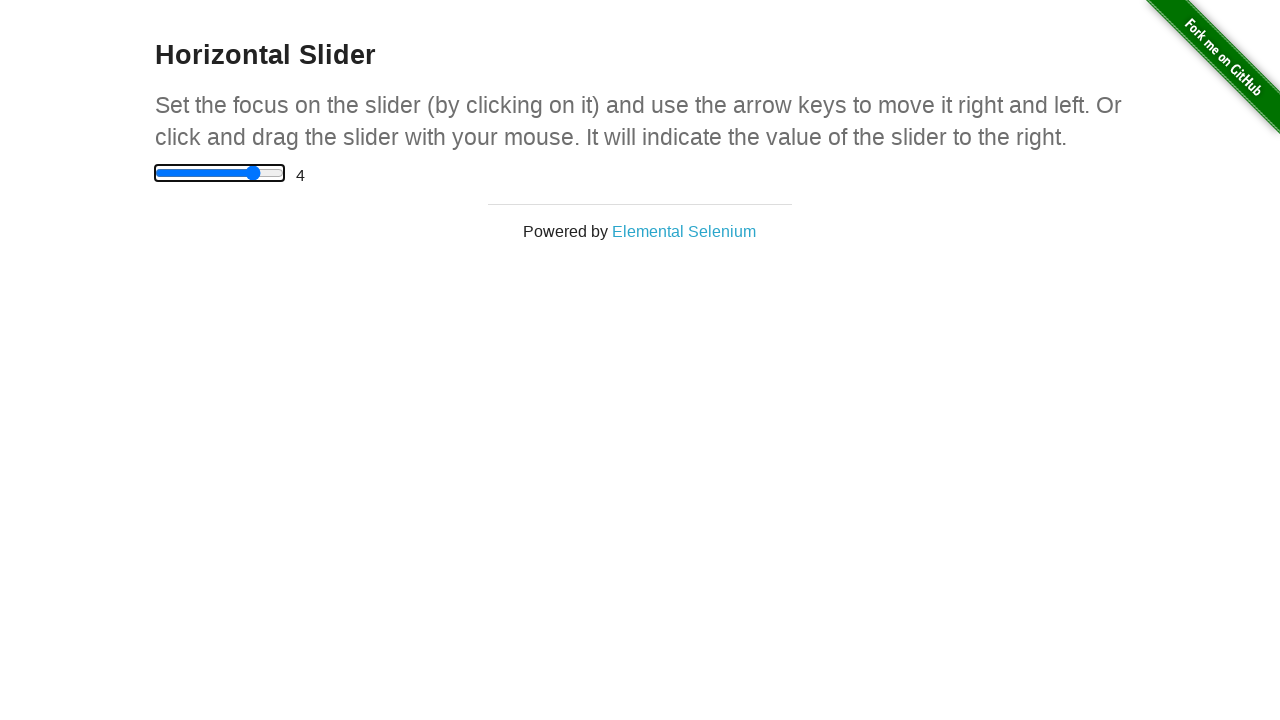

Pressed ArrowRight to move slider right (iteration 9/10) on input[type='range']
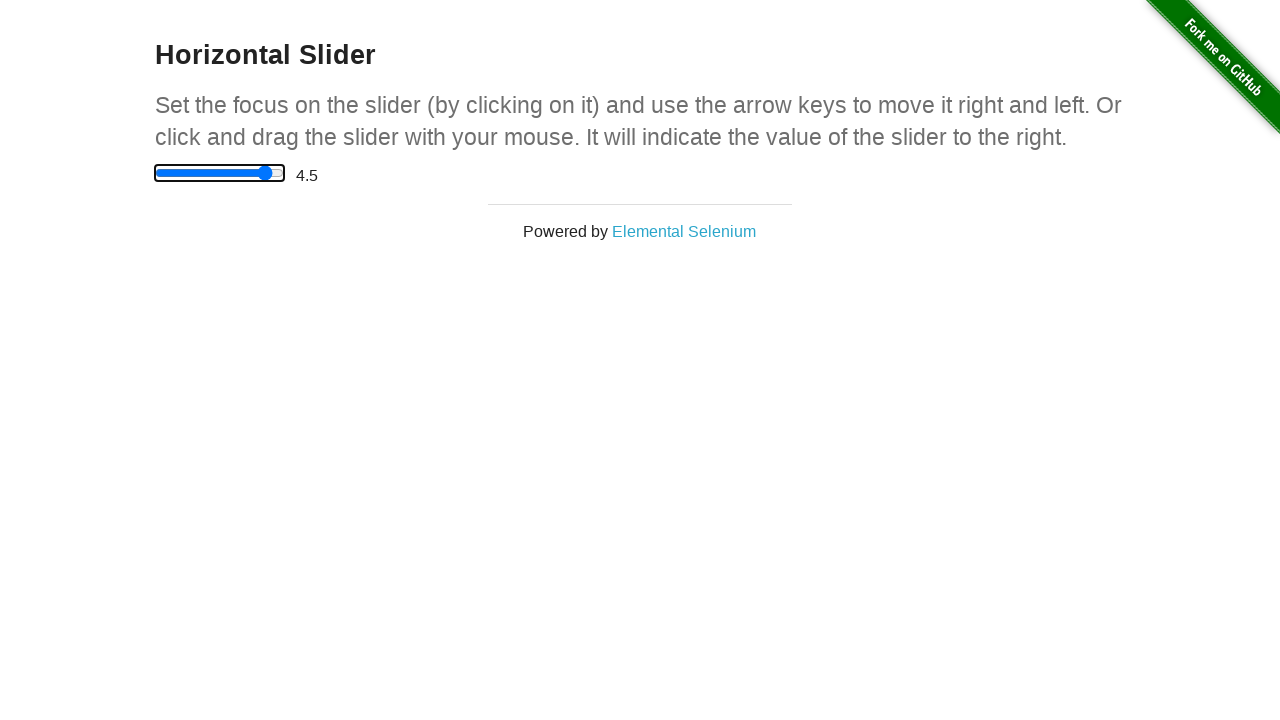

Pressed ArrowRight to move slider right (iteration 10/10) on input[type='range']
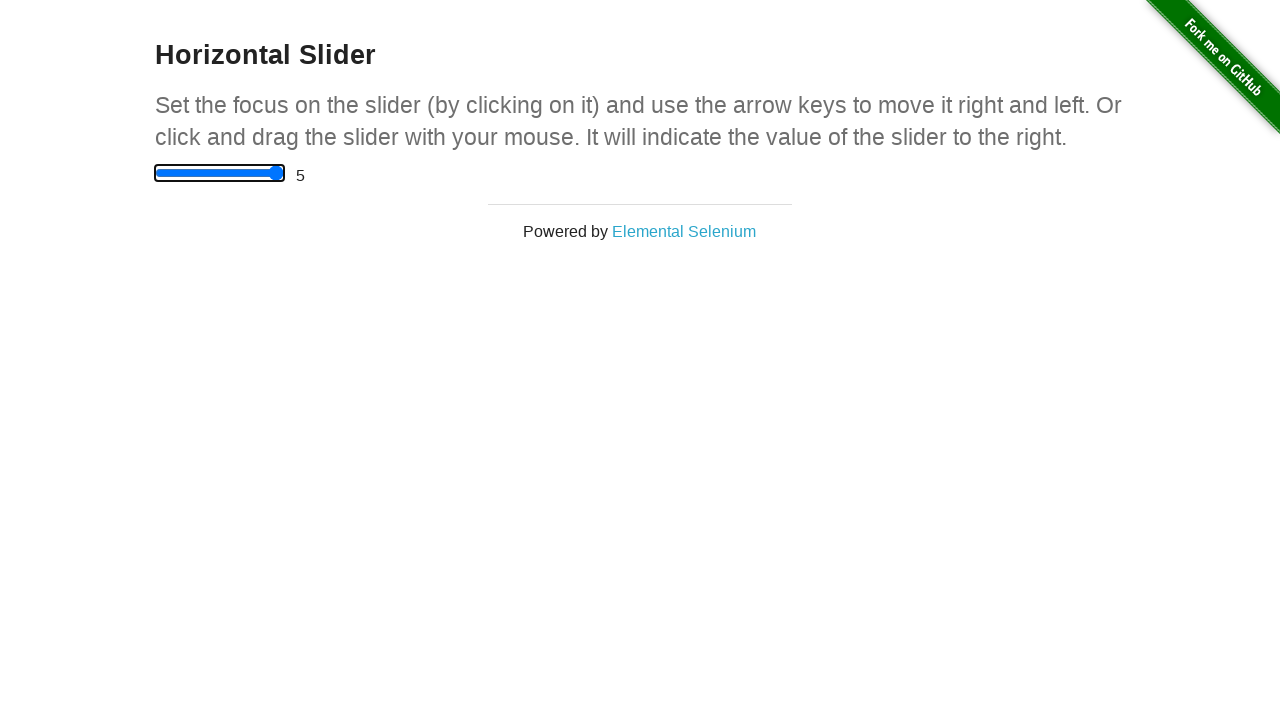

Waited 100ms for slider to settle
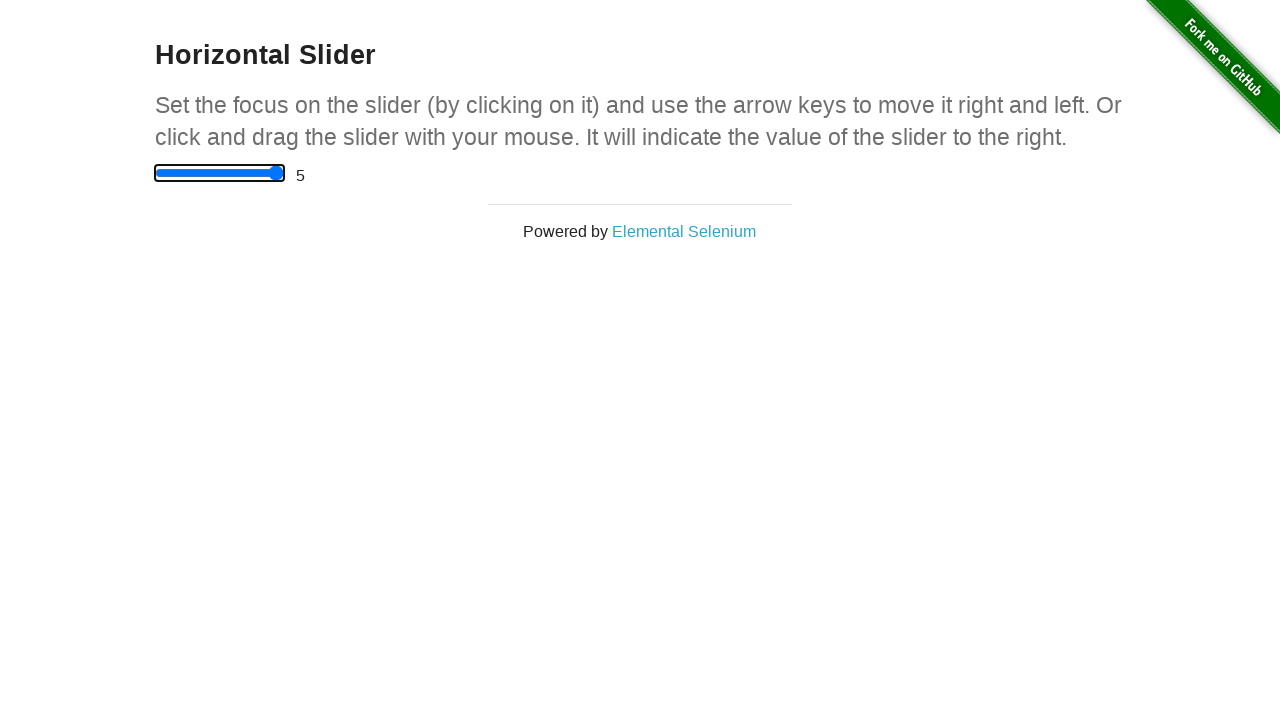

Pressed ArrowLeft to move slider left (iteration 1/11) on input[type='range']
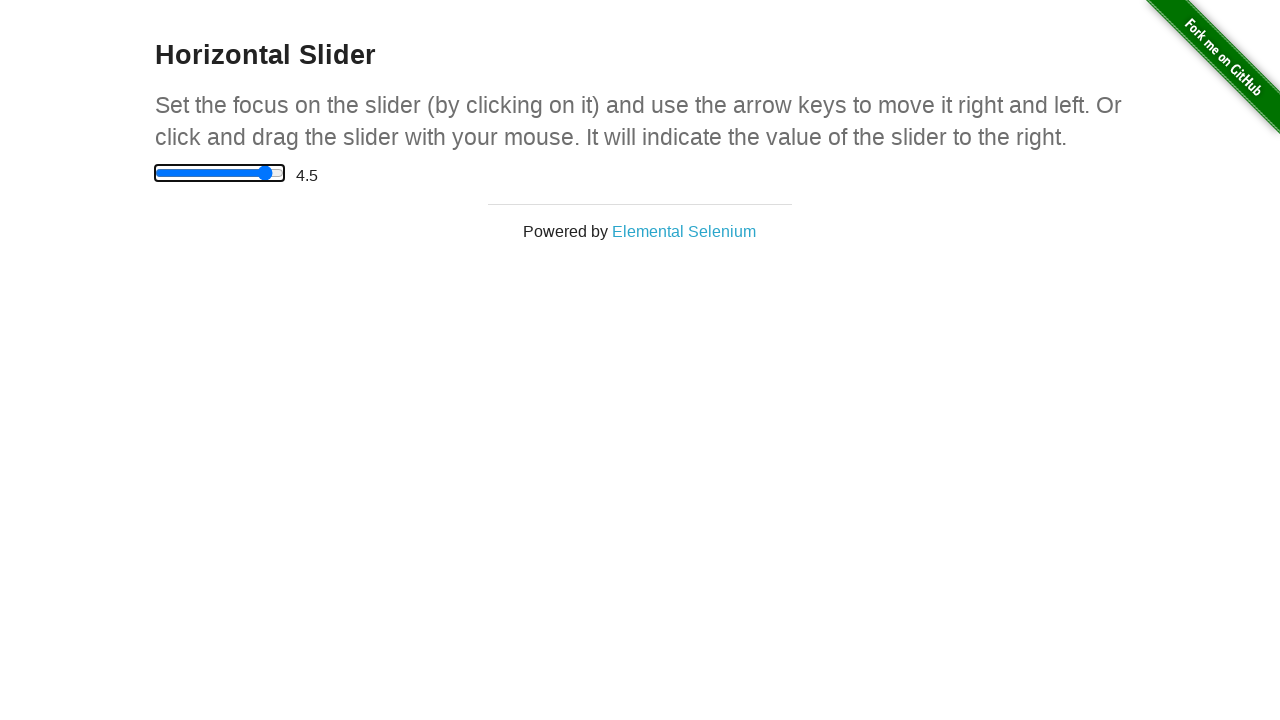

Pressed ArrowLeft to move slider left (iteration 2/11) on input[type='range']
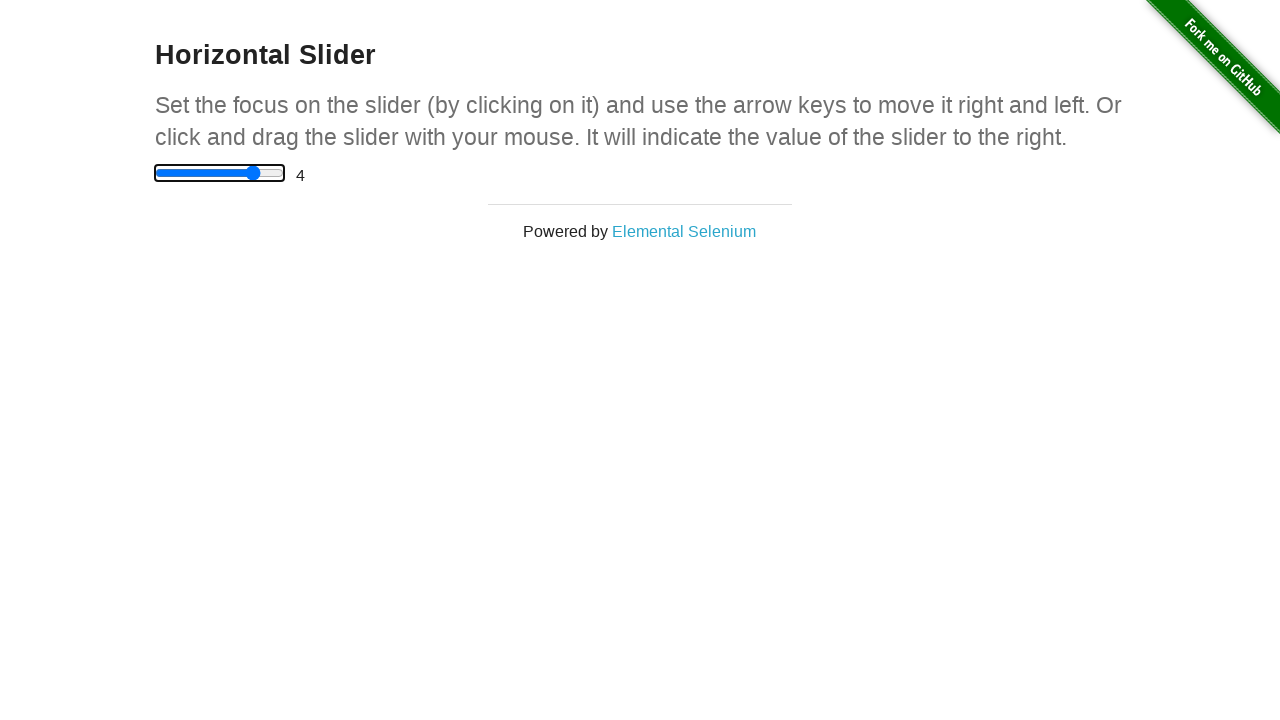

Pressed ArrowLeft to move slider left (iteration 3/11) on input[type='range']
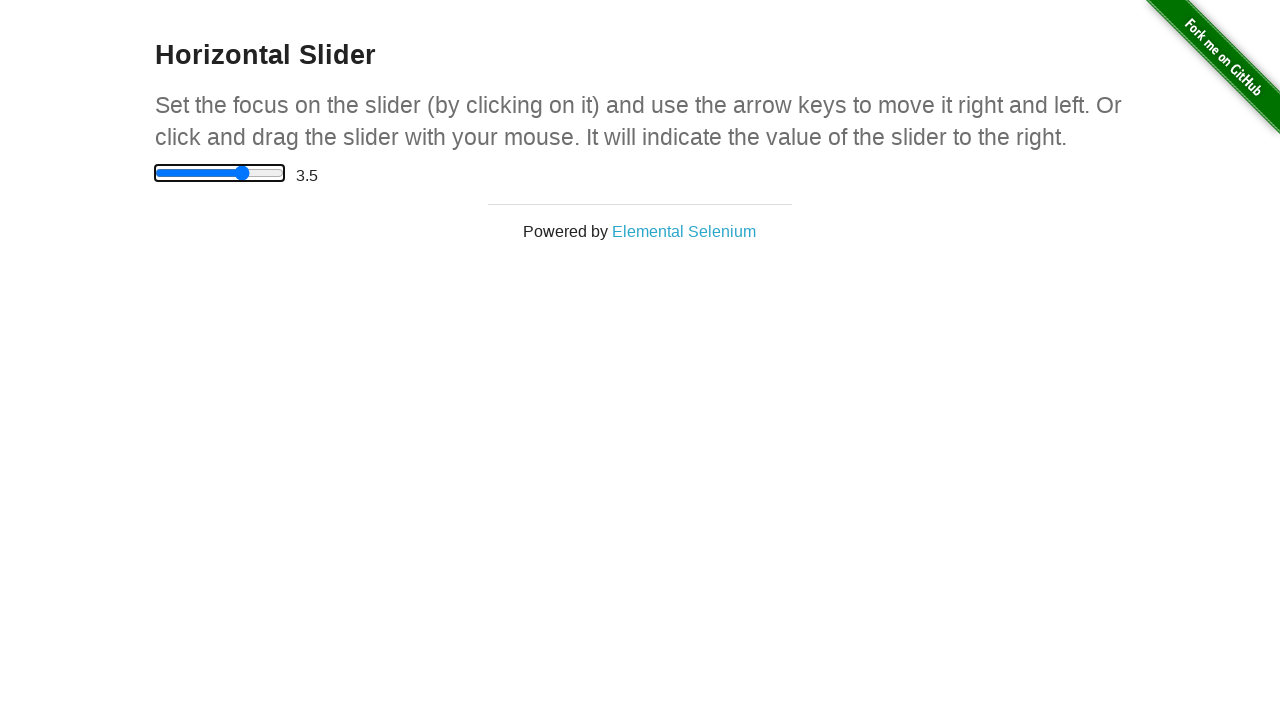

Pressed ArrowLeft to move slider left (iteration 4/11) on input[type='range']
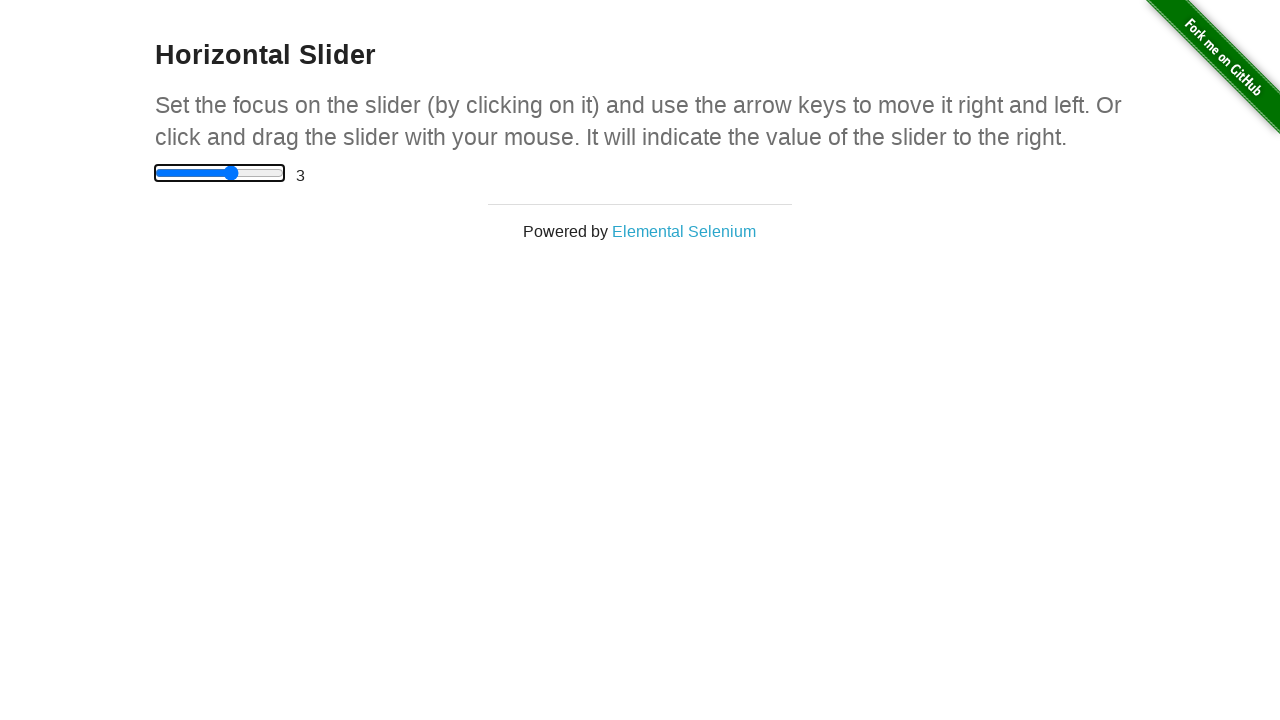

Pressed ArrowLeft to move slider left (iteration 5/11) on input[type='range']
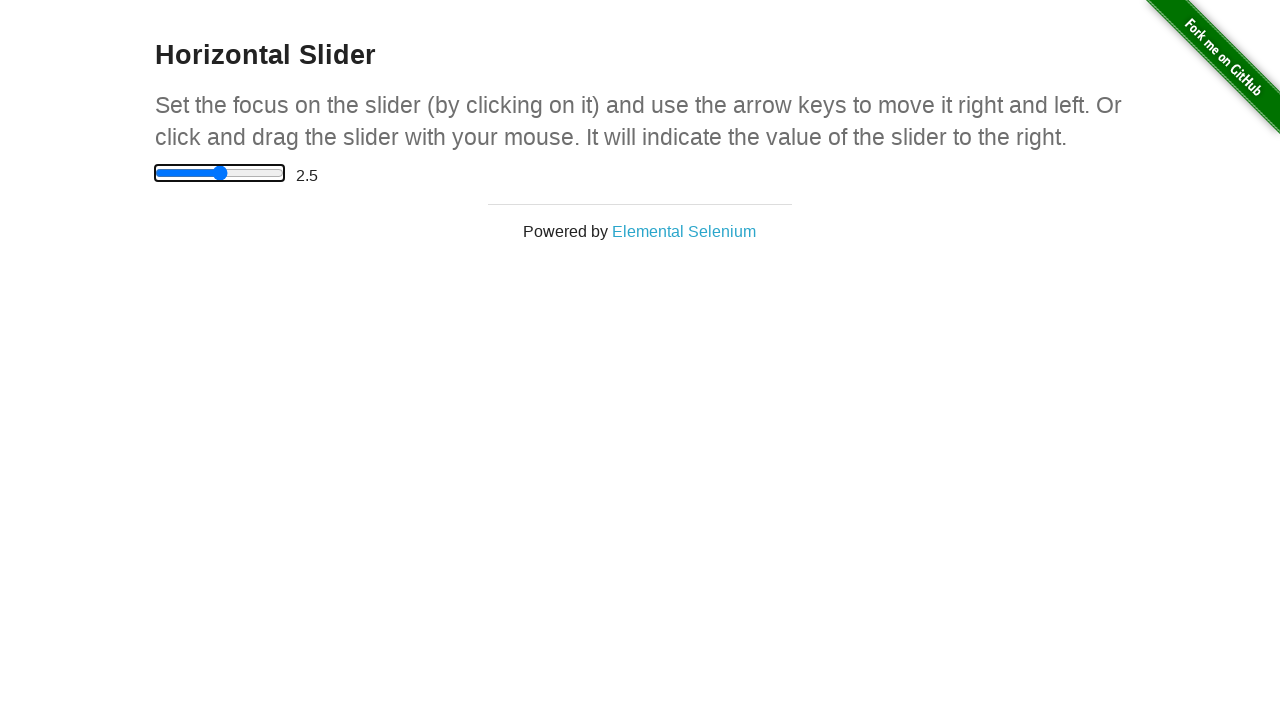

Pressed ArrowLeft to move slider left (iteration 6/11) on input[type='range']
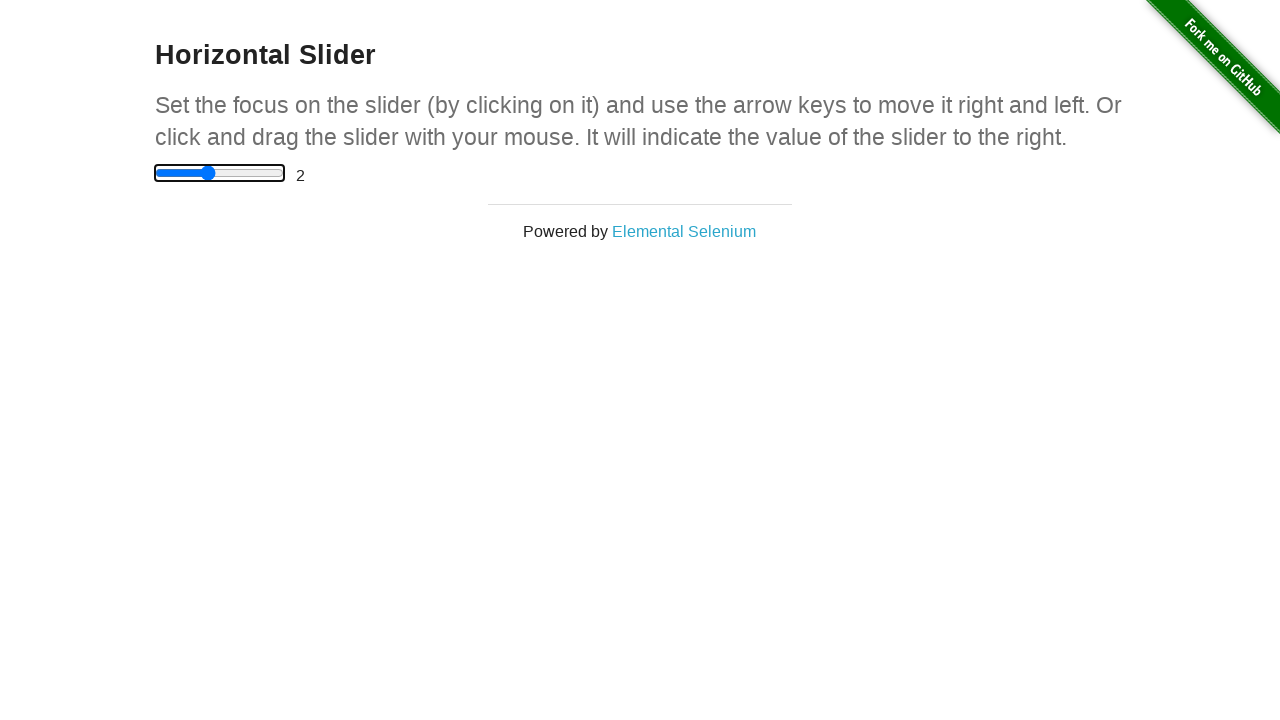

Pressed ArrowLeft to move slider left (iteration 7/11) on input[type='range']
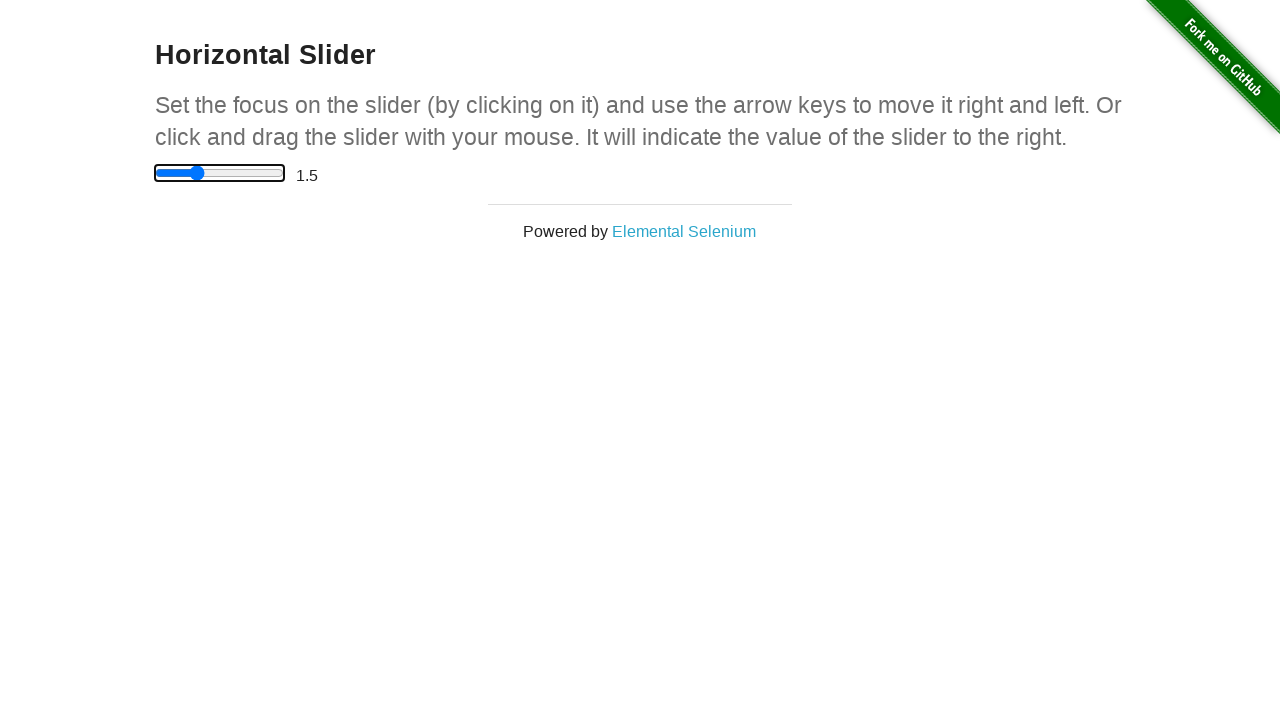

Pressed ArrowLeft to move slider left (iteration 8/11) on input[type='range']
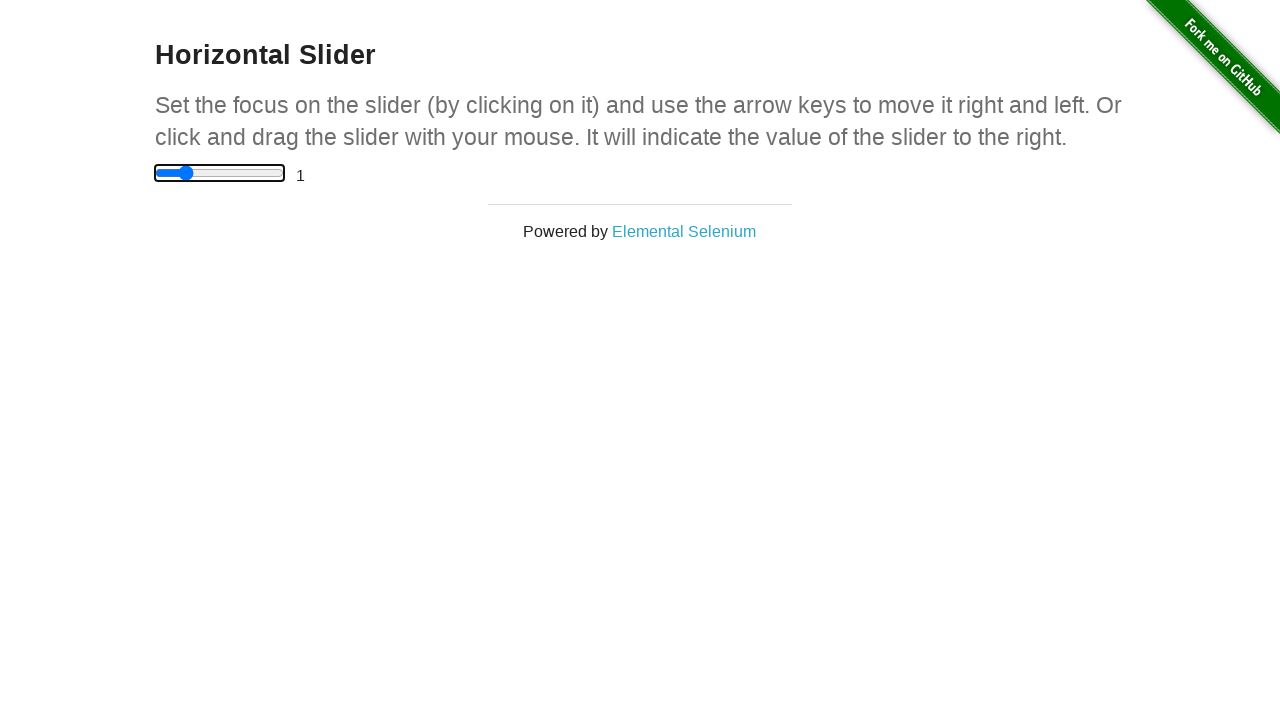

Pressed ArrowLeft to move slider left (iteration 9/11) on input[type='range']
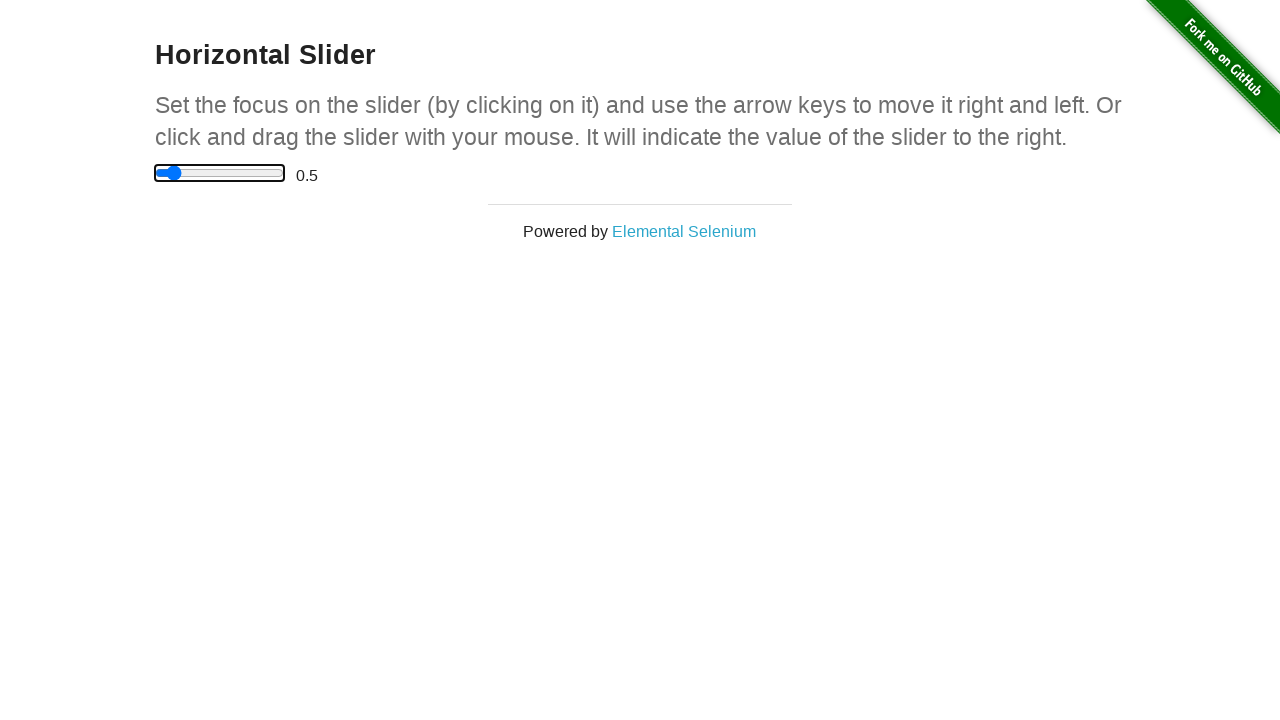

Pressed ArrowLeft to move slider left (iteration 10/11) on input[type='range']
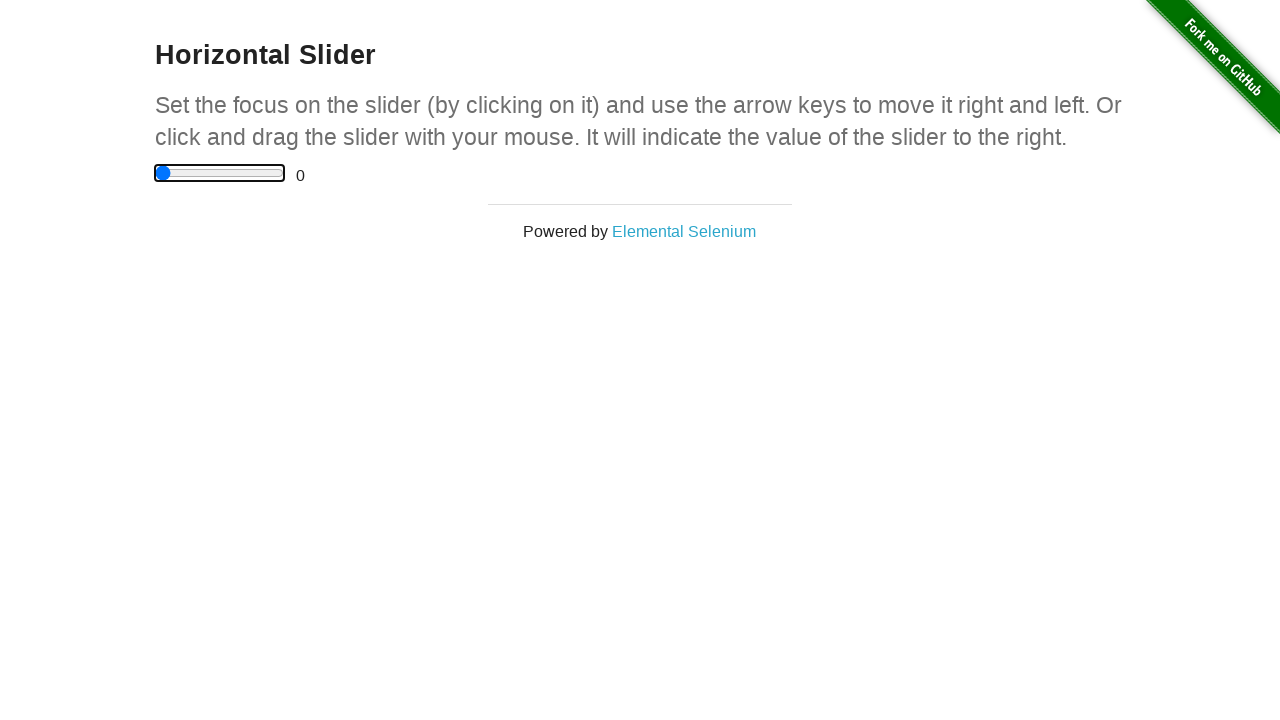

Pressed ArrowLeft to move slider left (iteration 11/11) on input[type='range']
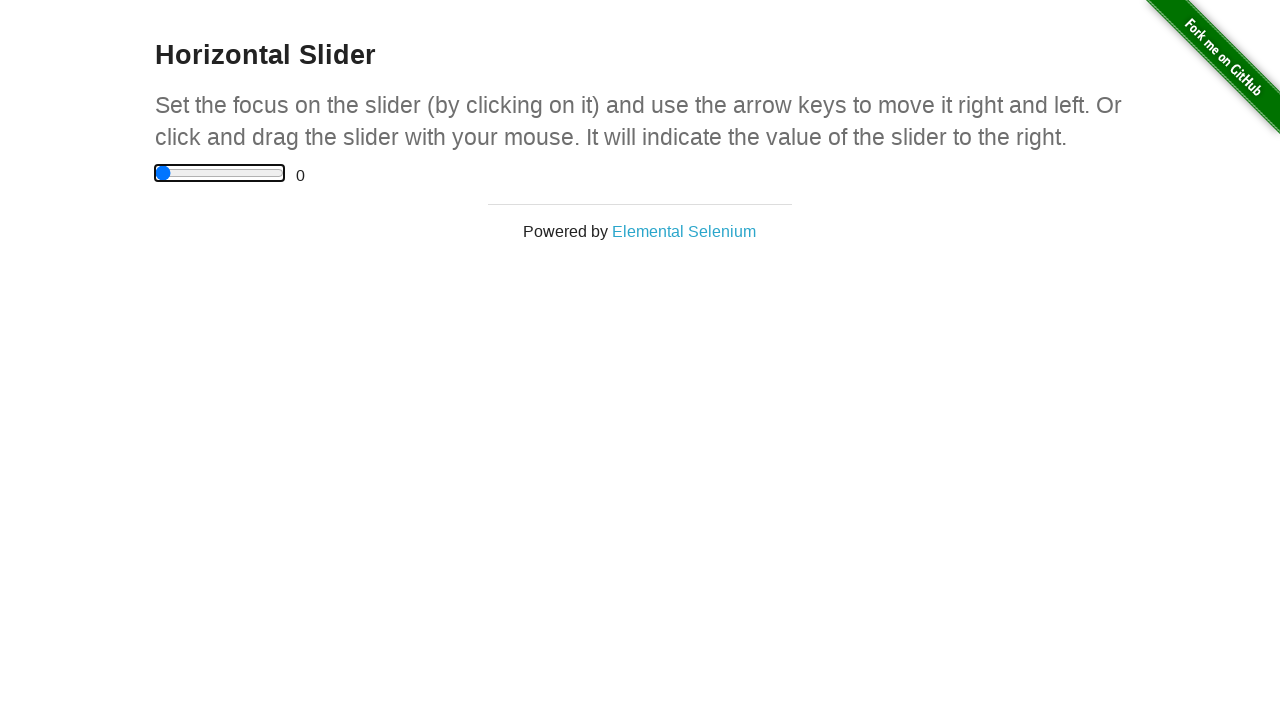

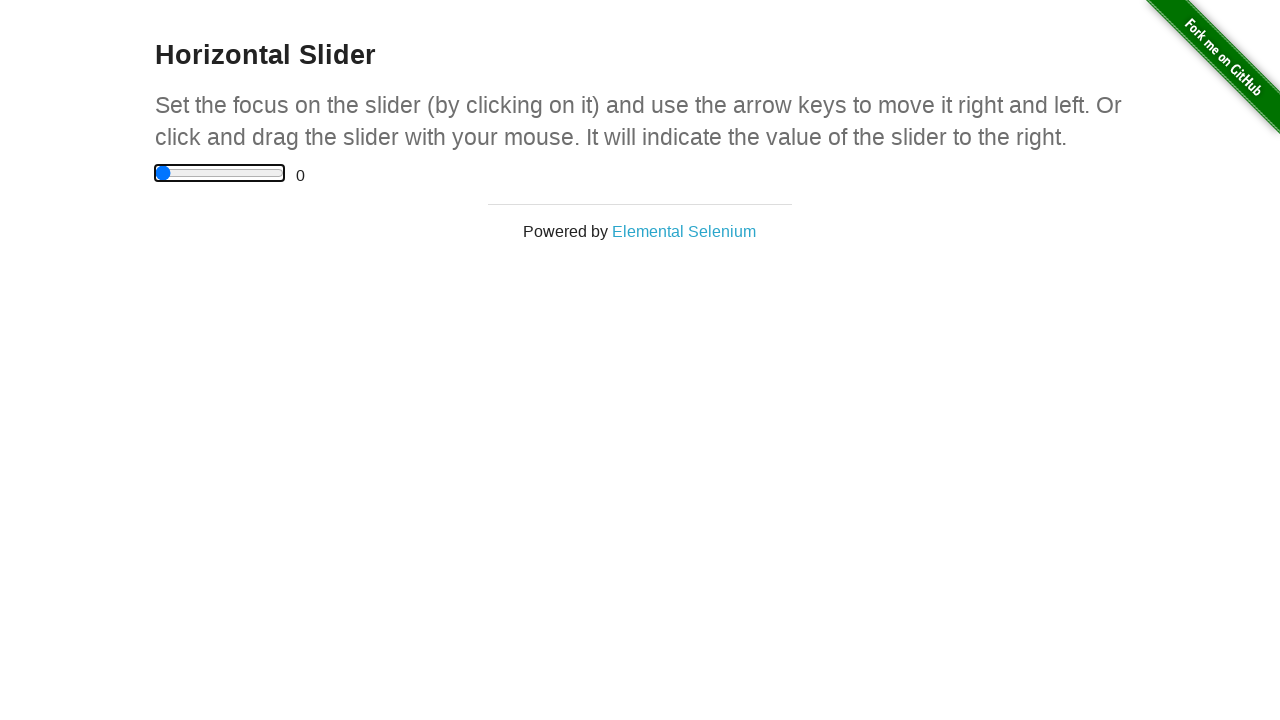